Opens the hamburger menu on the coinairank.com website and explores the menu contents by clicking the menu button

Starting URL: https://coinairank.com

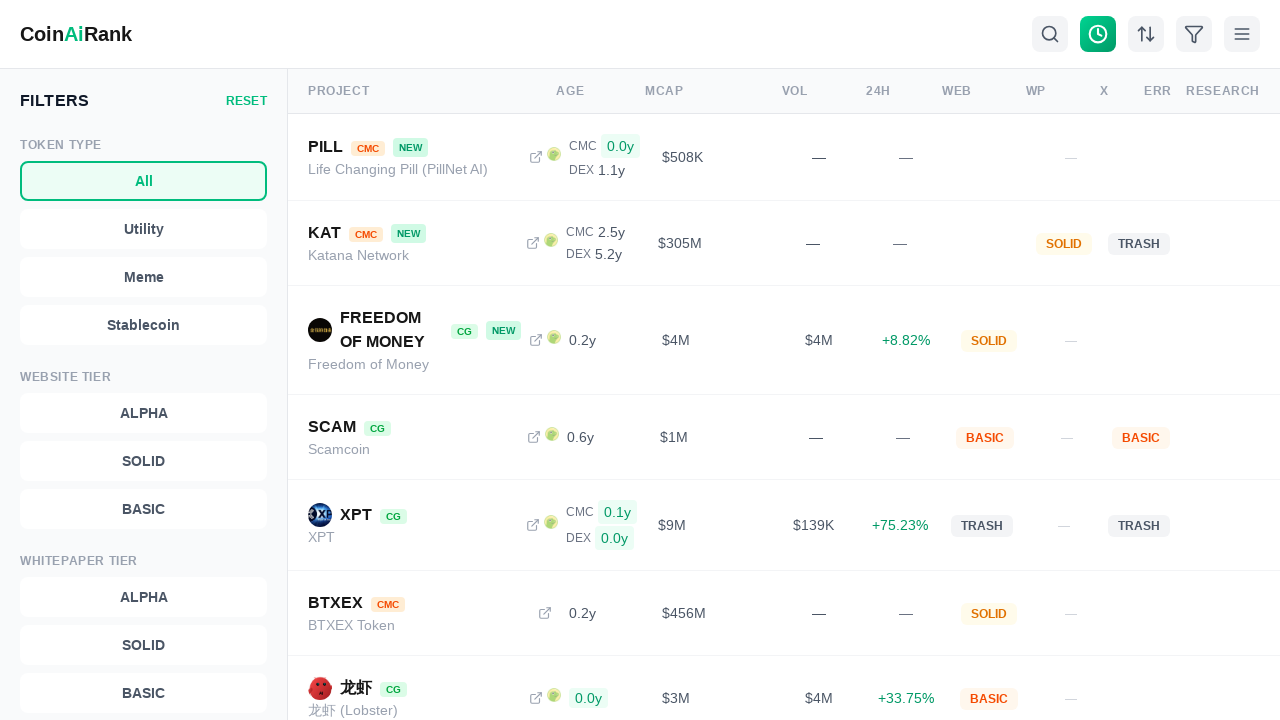

Waited 3 seconds for page to load
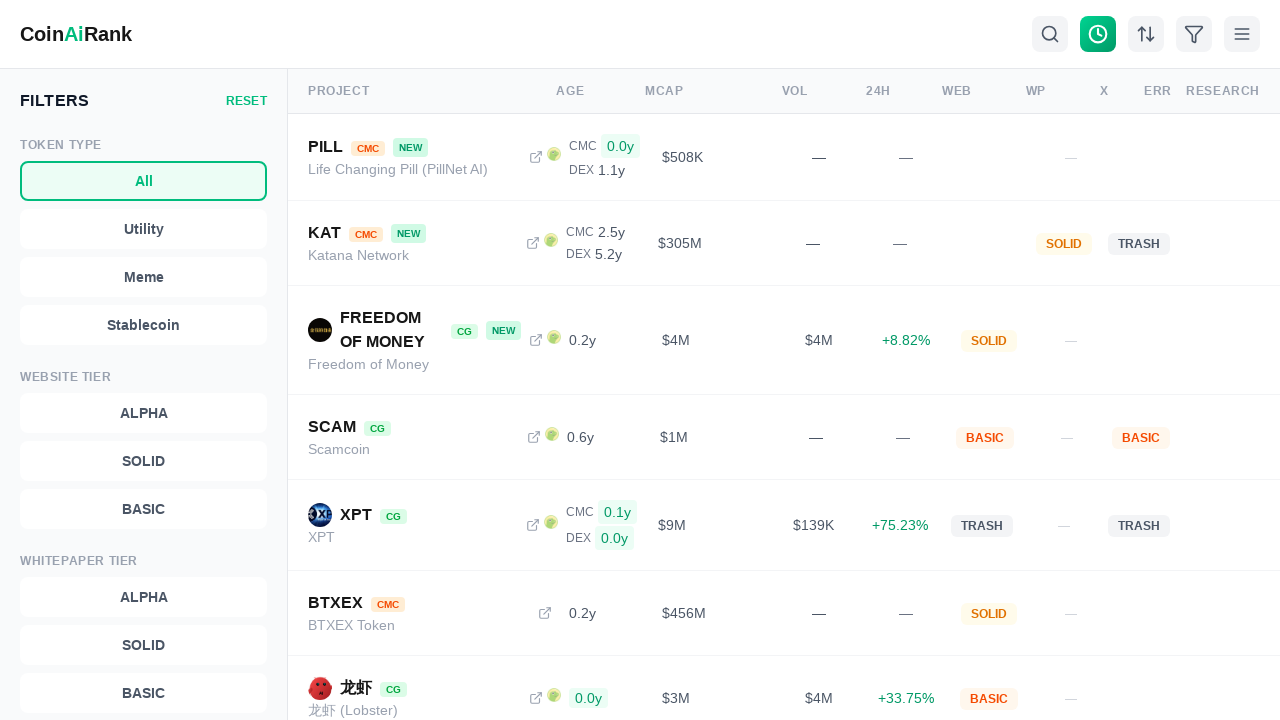

Clicked hamburger menu button with SVG icon at (1050, 34) on button:has(svg) >> nth=0
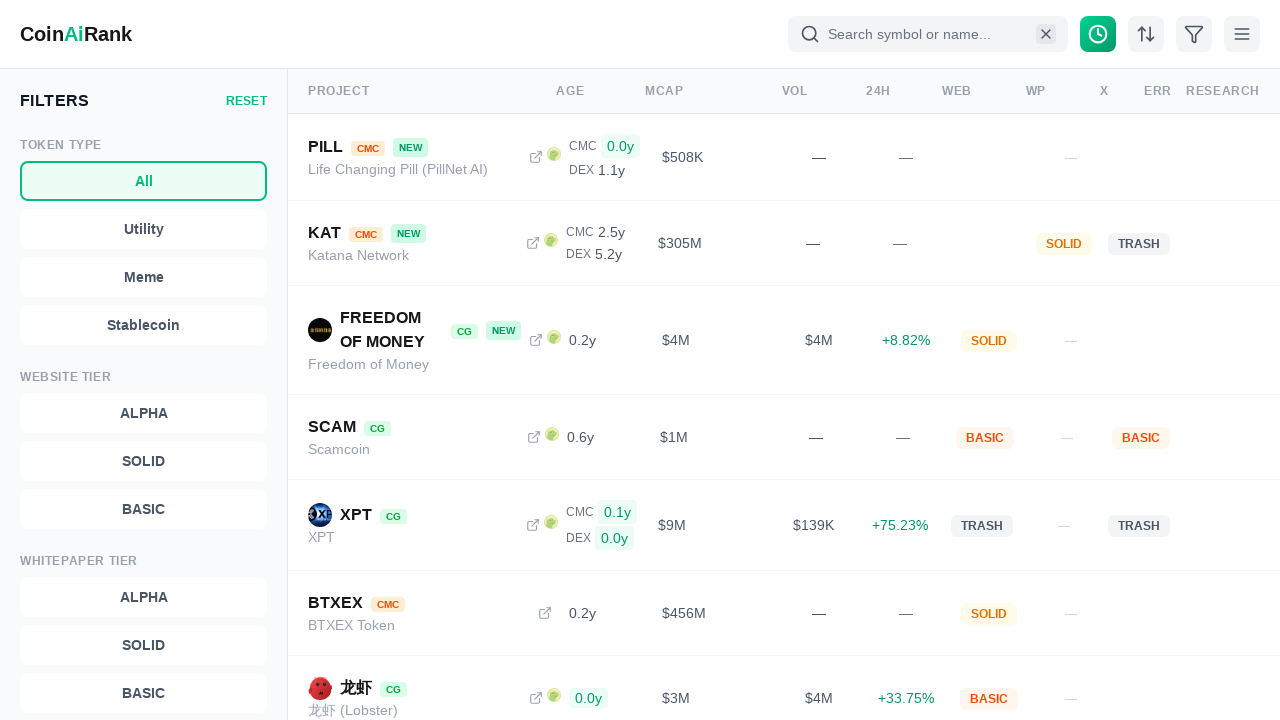

Waited 1 second for menu animation to complete
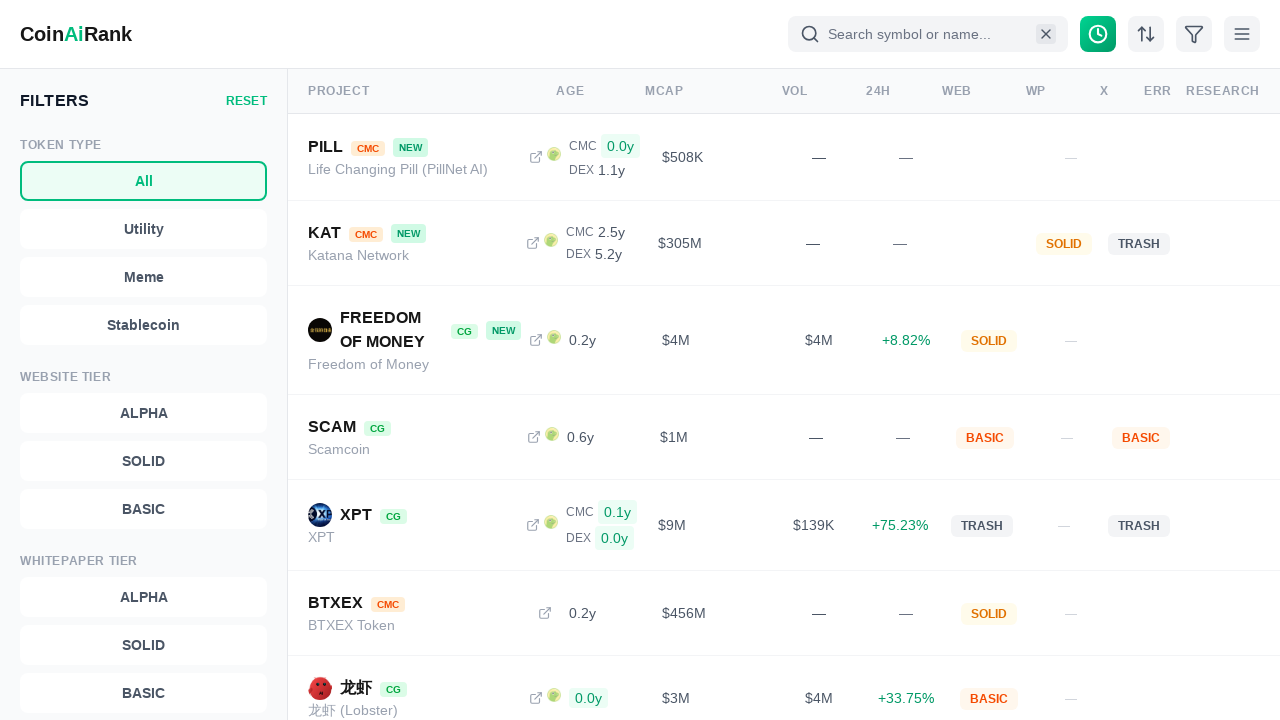

Menu content became visible with buttons, links, or role button elements
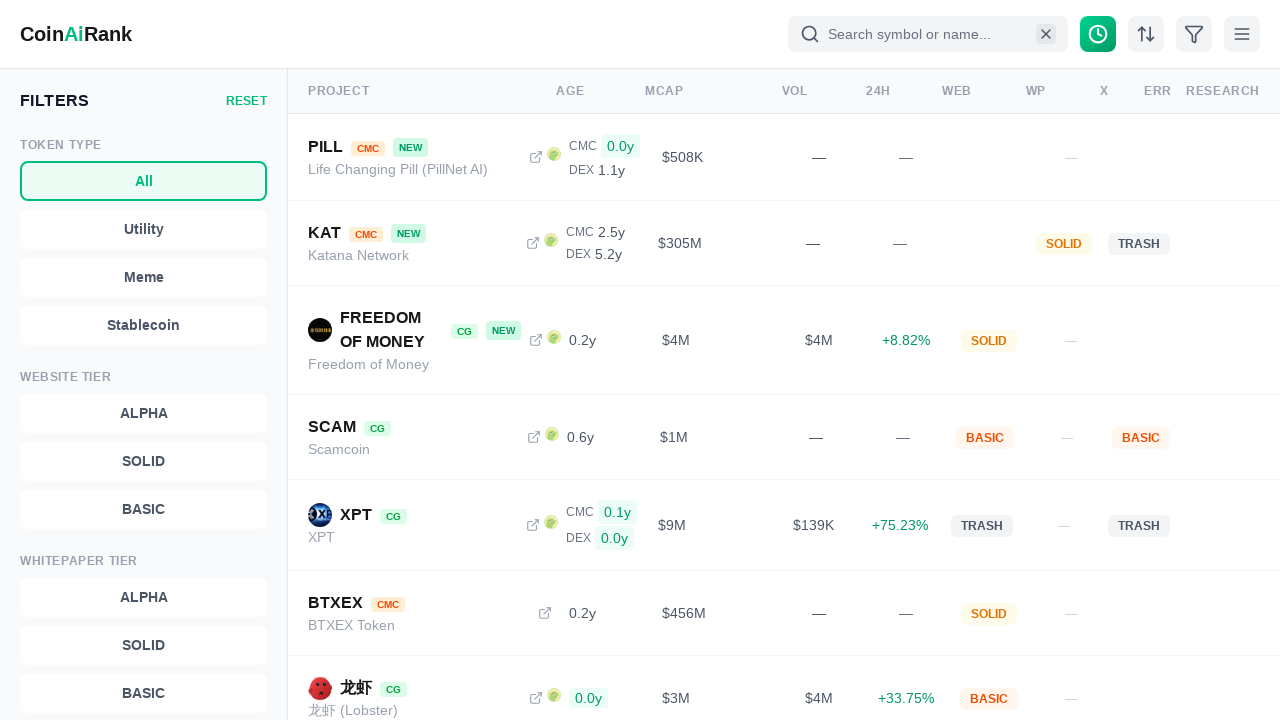

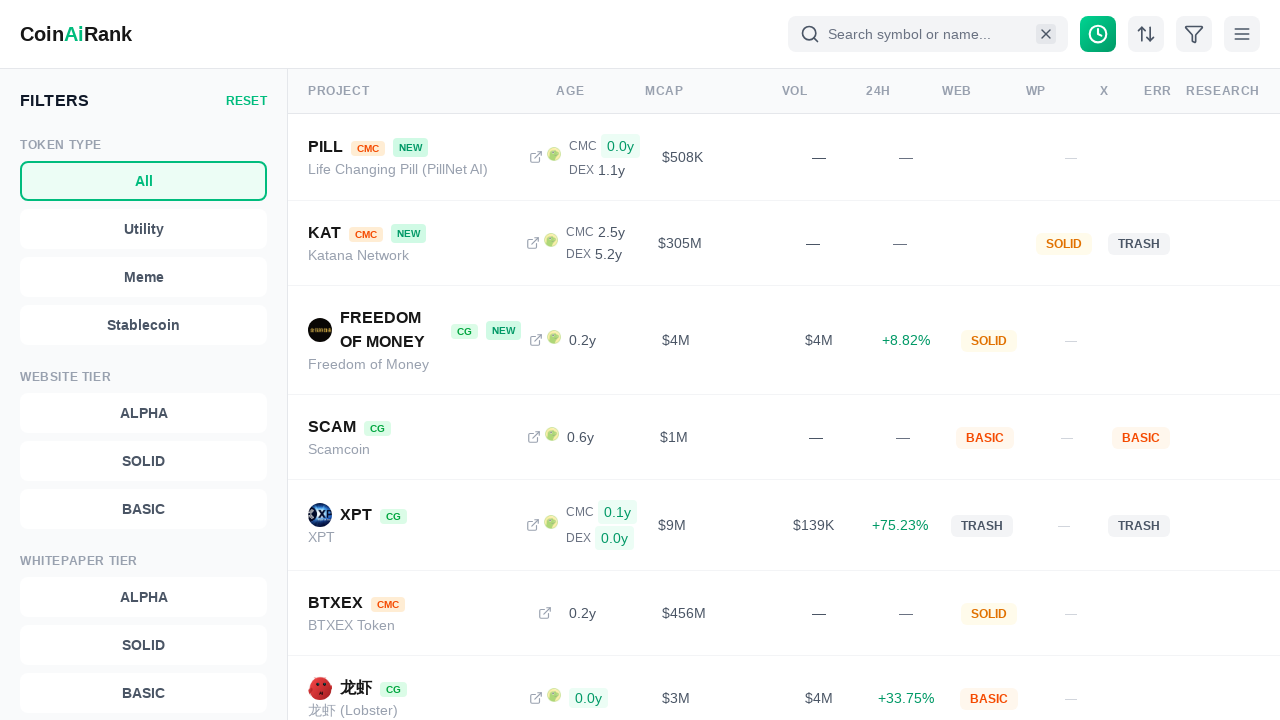